Tests the confirmation alert by clicking the confirm button, dismissing the confirmation dialog, and verifying the Cancel result message

Starting URL: https://demoqa.com/alerts

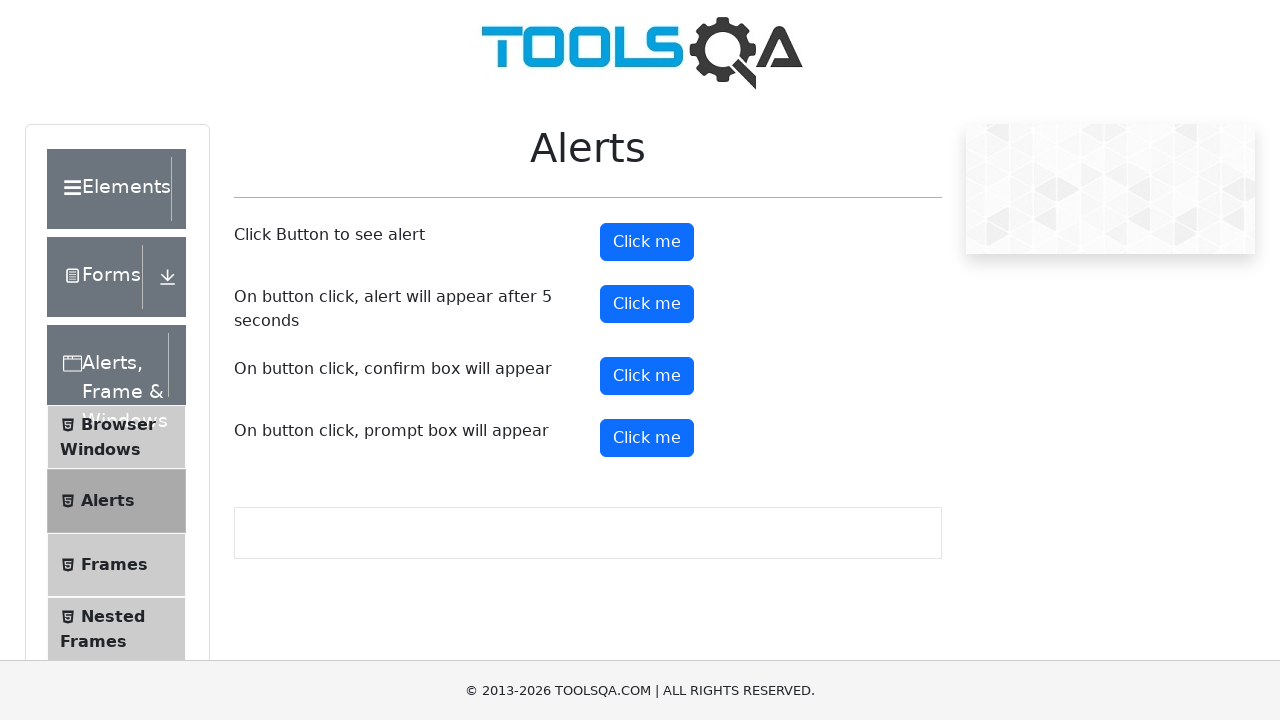

Navigated to https://demoqa.com/alerts
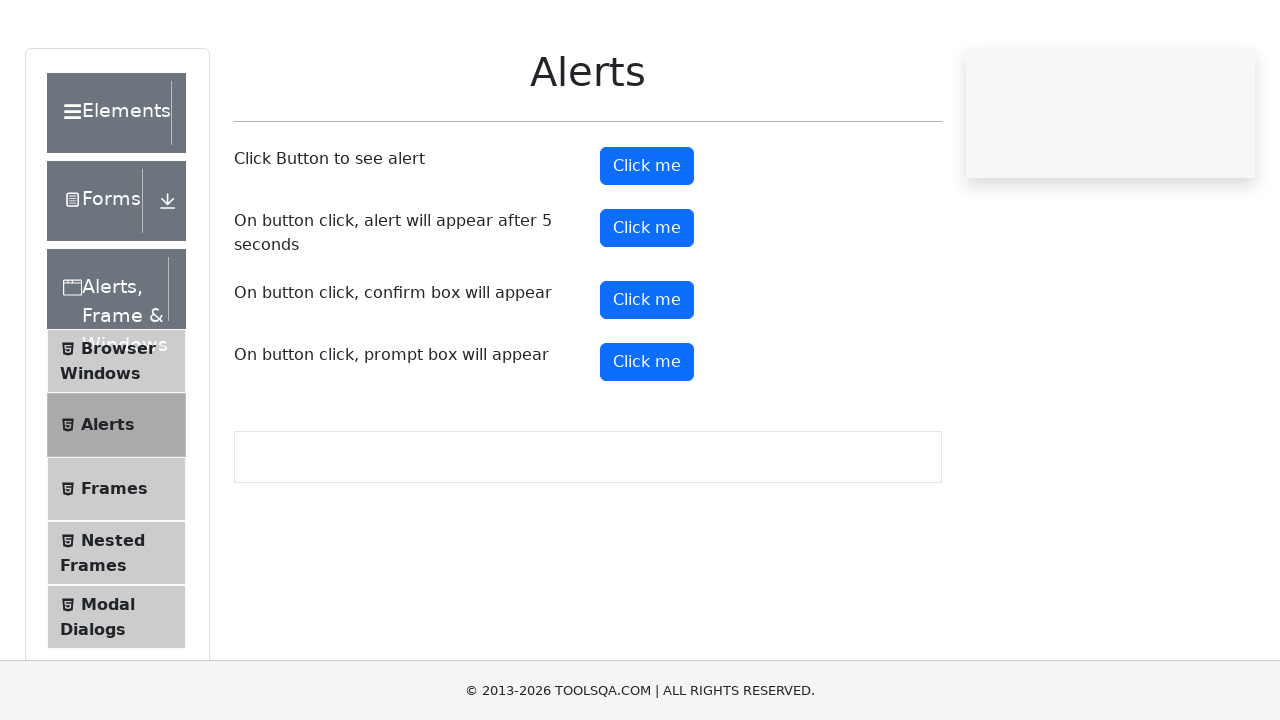

Set up dialog handler to dismiss confirmation alert
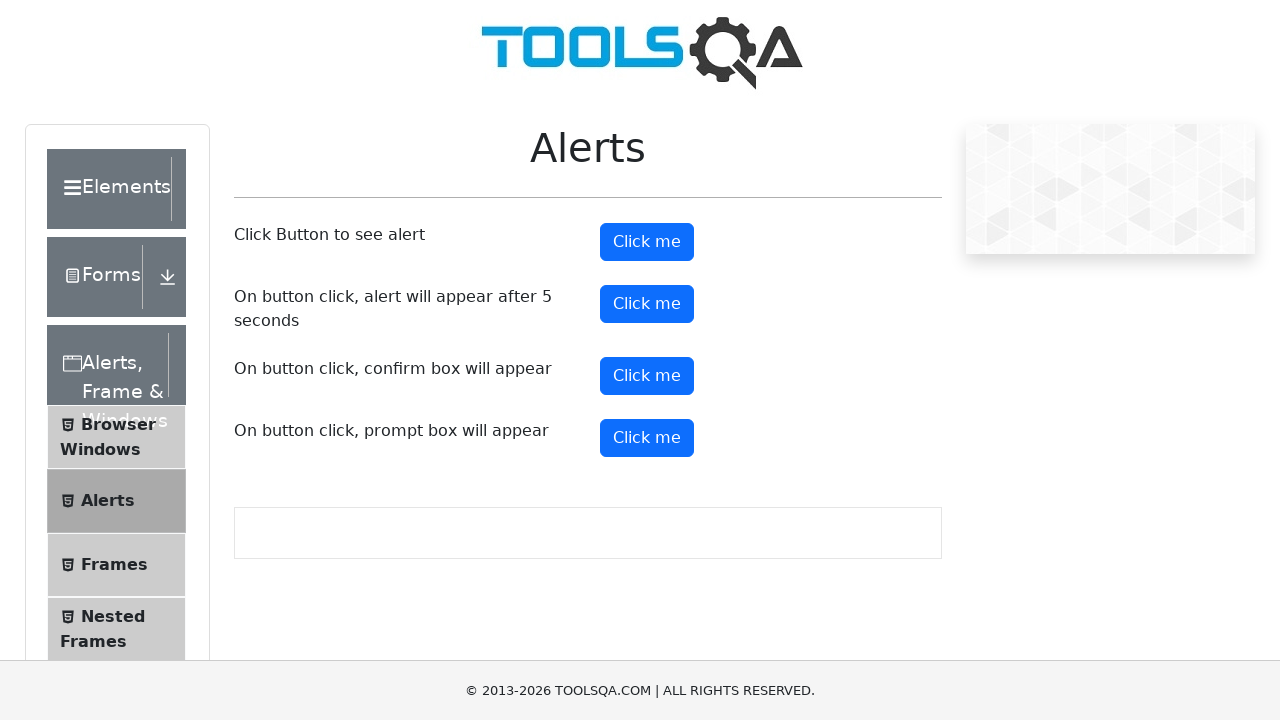

Clicked the confirm button to trigger confirmation alert at (647, 376) on #confirmButton
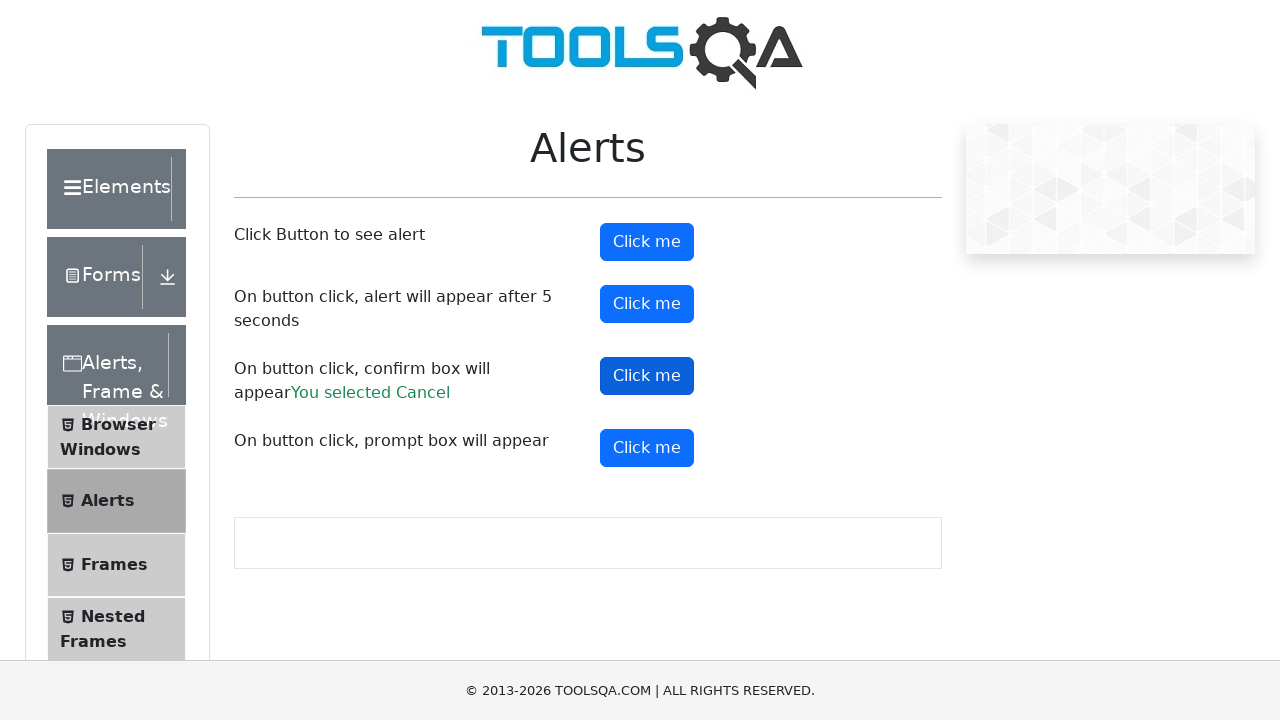

Confirmation result message appeared
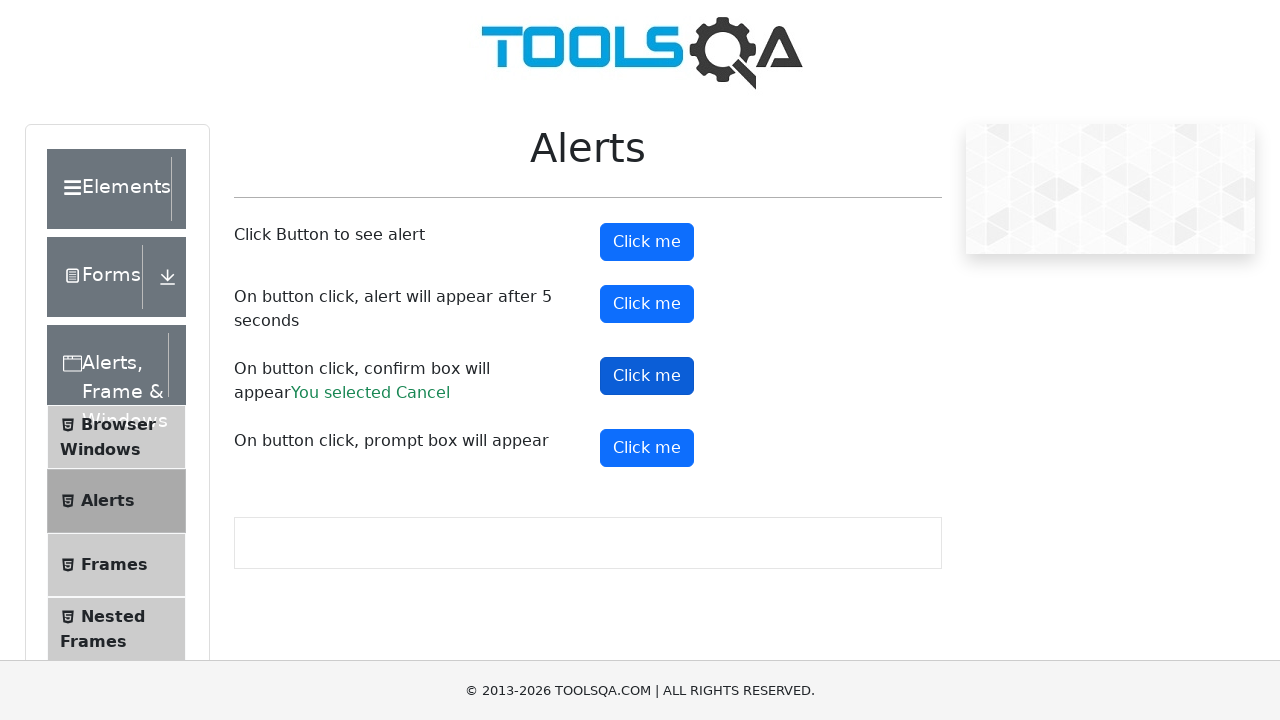

Retrieved confirmation result text: 'You selected Cancel'
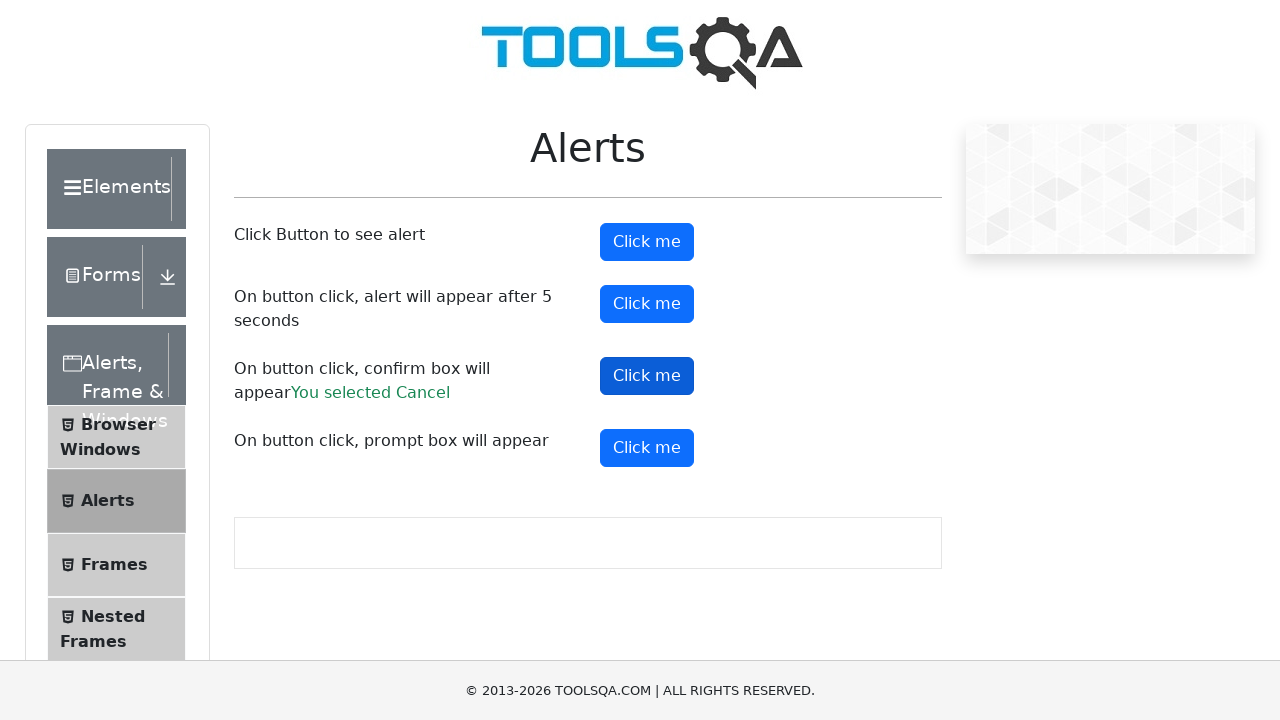

Verified that 'You selected Cancel' message is displayed
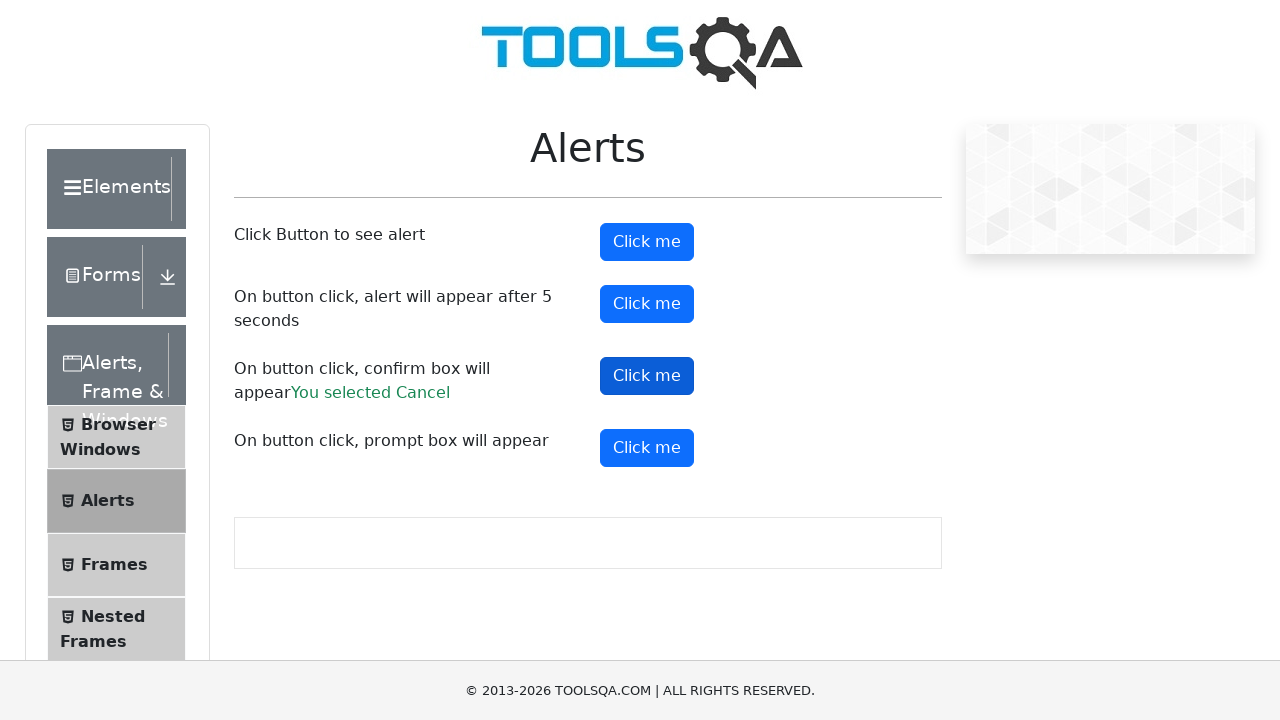

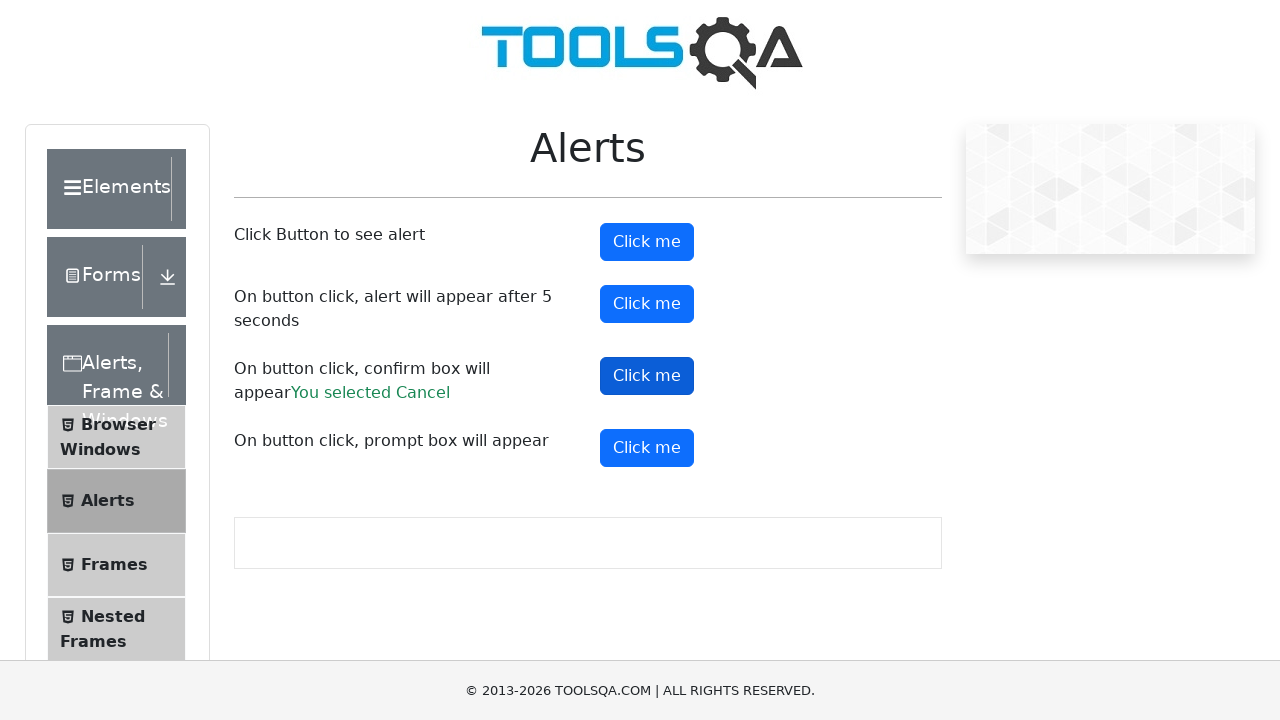